Tests select dropdown functionality on the DemoQA select menu page by selecting a random option from a dropdown

Starting URL: https://demoqa.com/select-menu

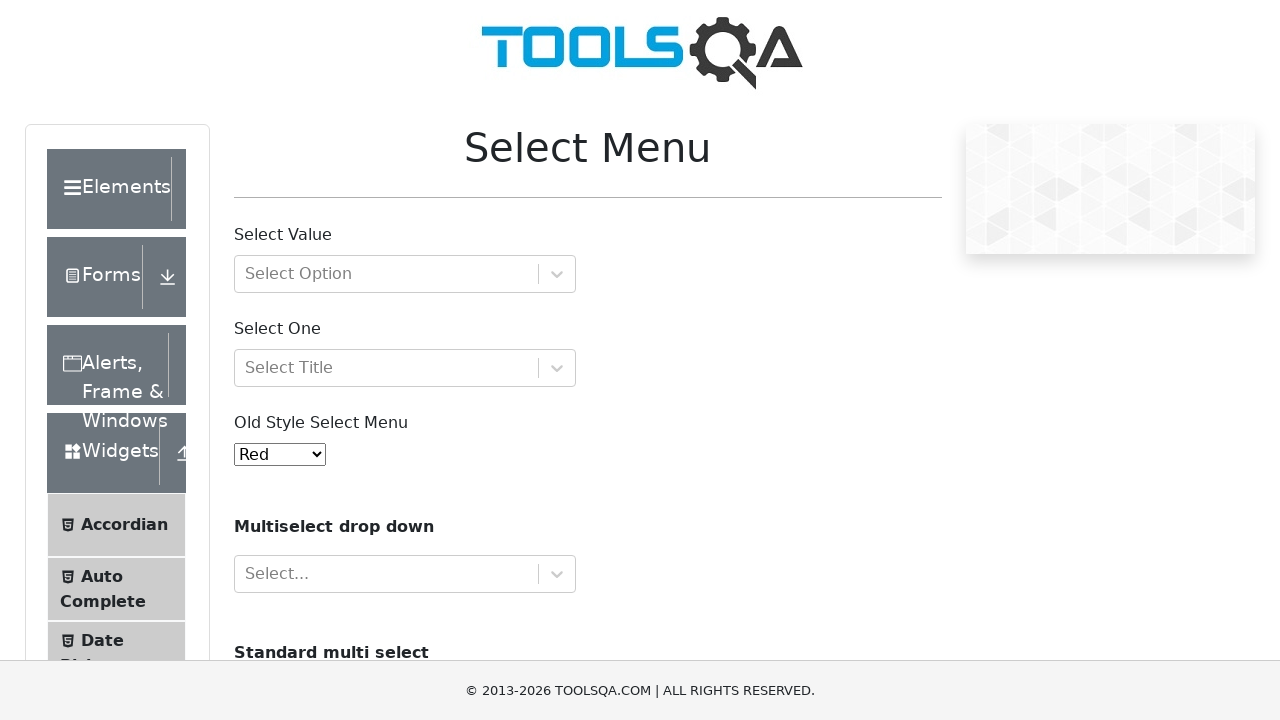

Waited for old style select menu to load
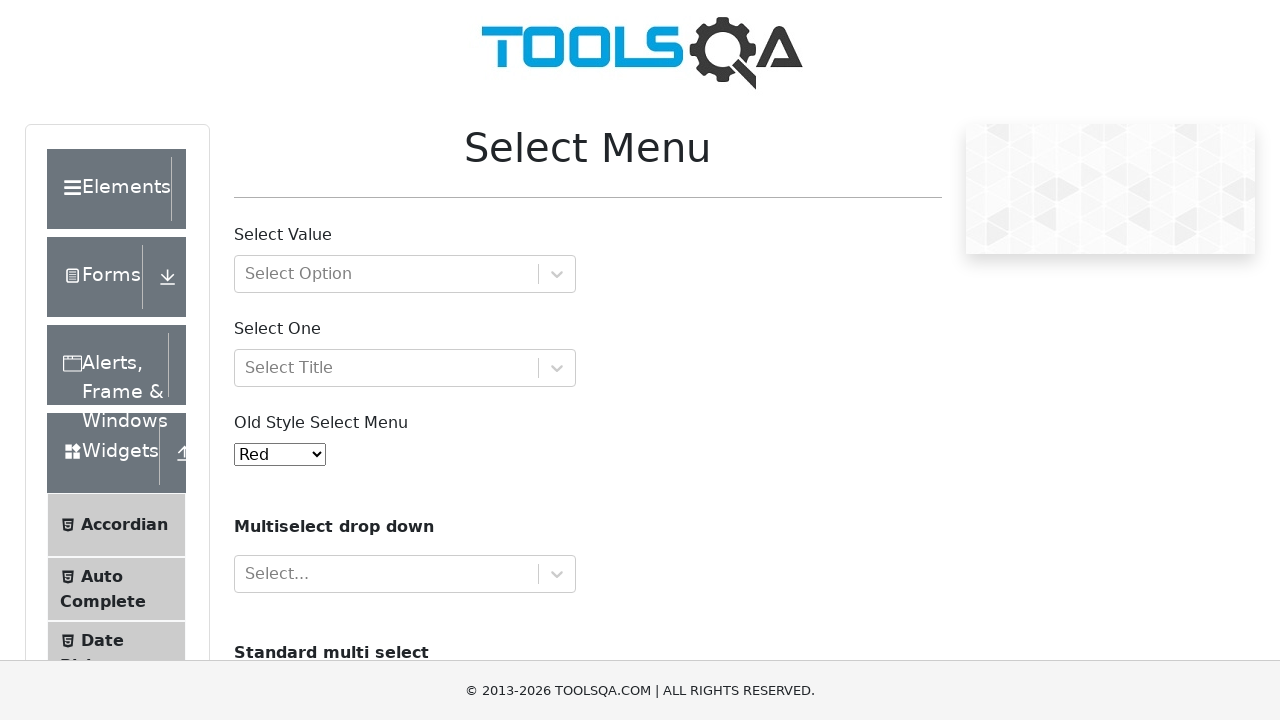

Selected option at index 3 from old style select menu on #oldSelectMenu
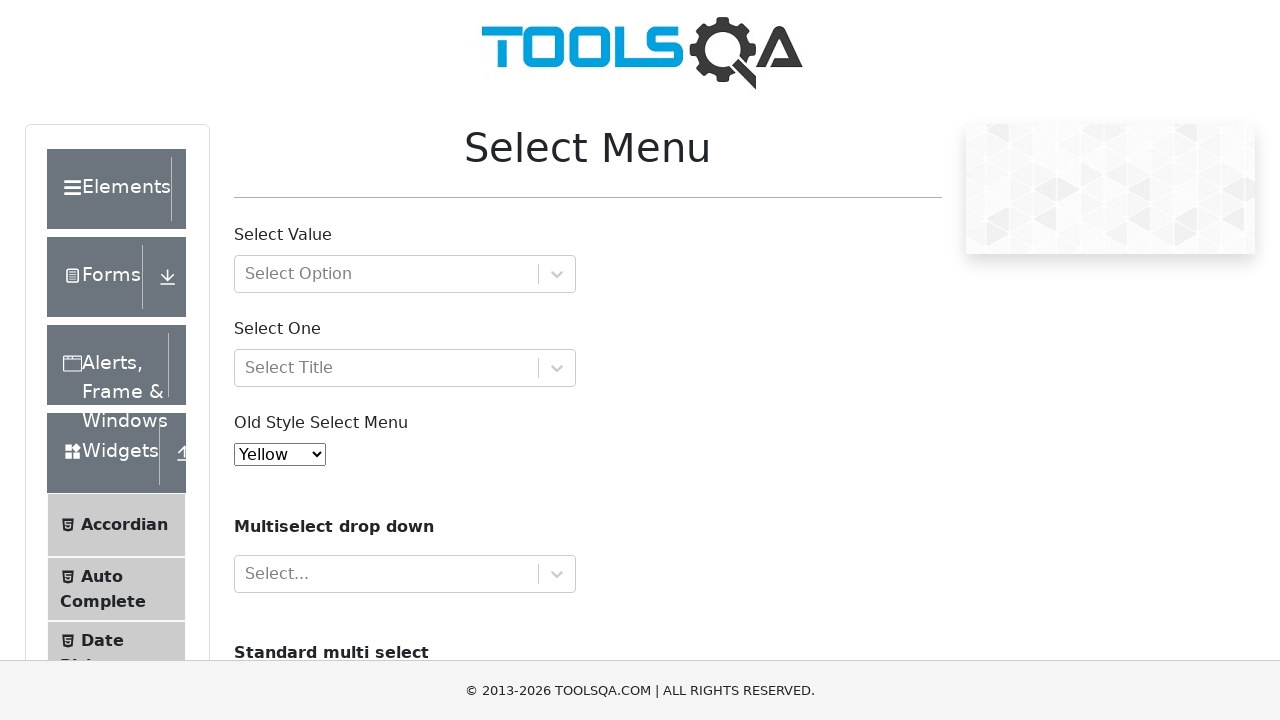

Waited for cars select dropdown to load
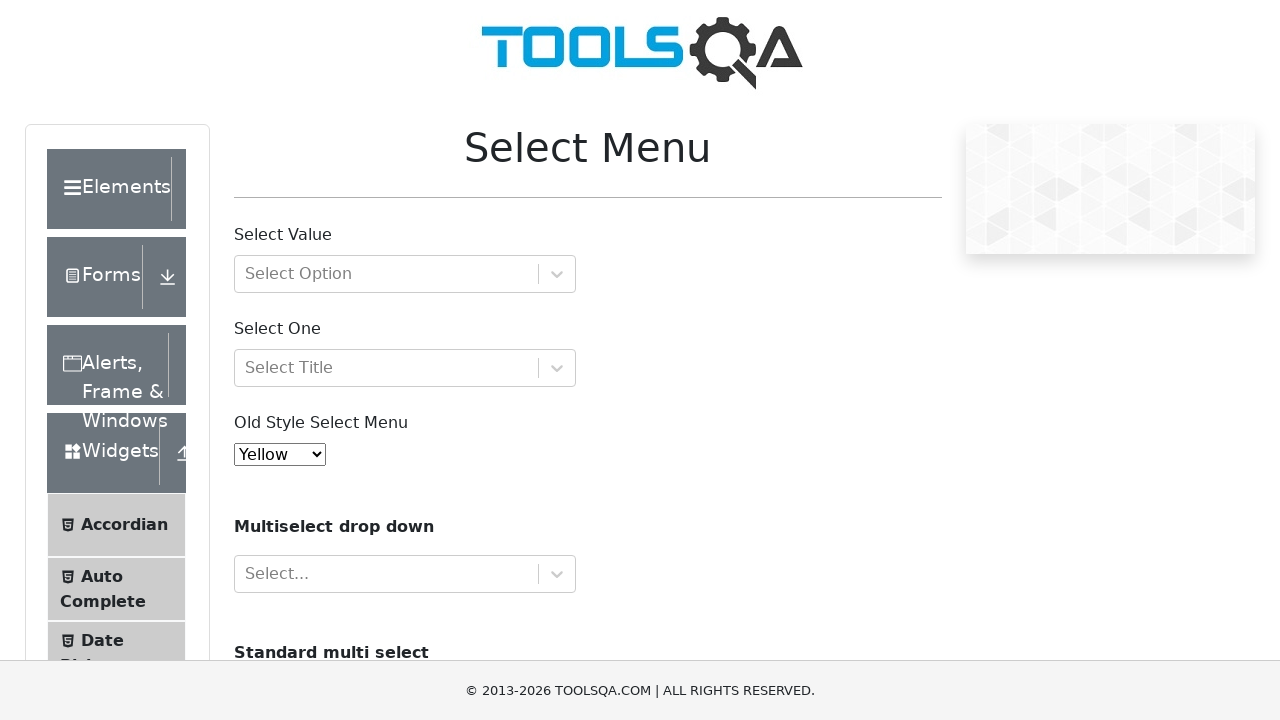

Selected 'volvo' from cars select dropdown on #cars
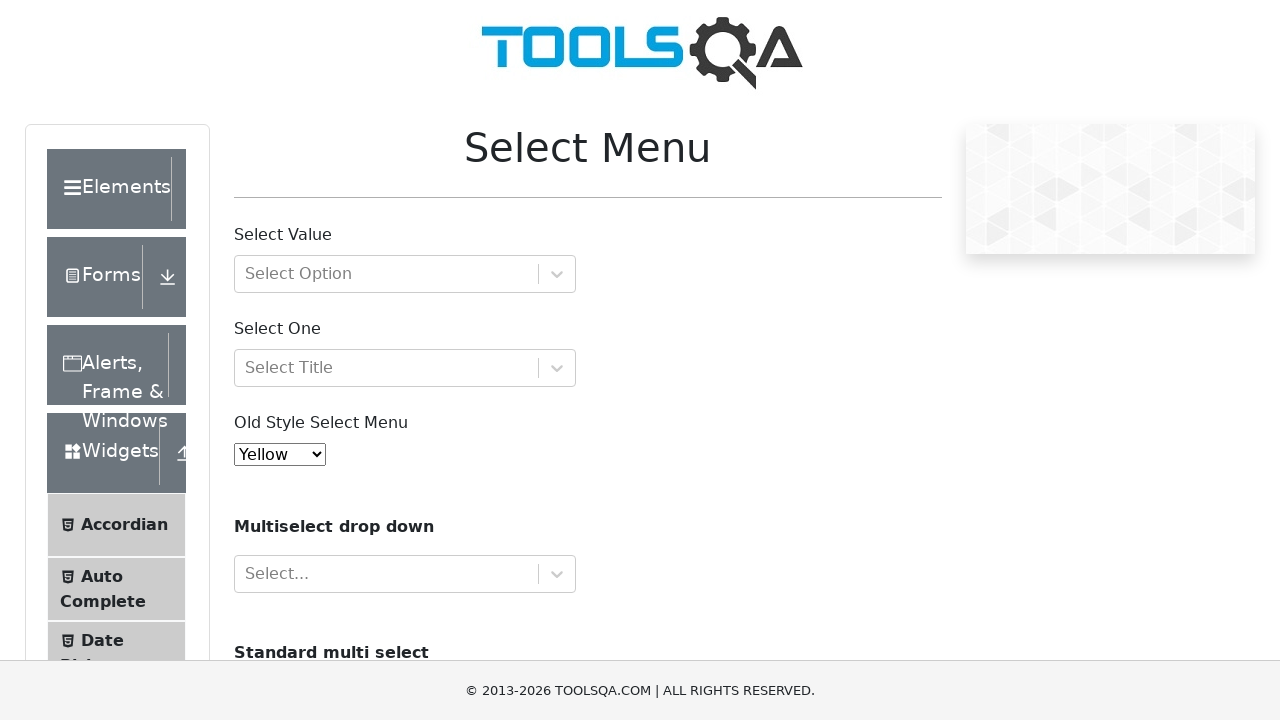

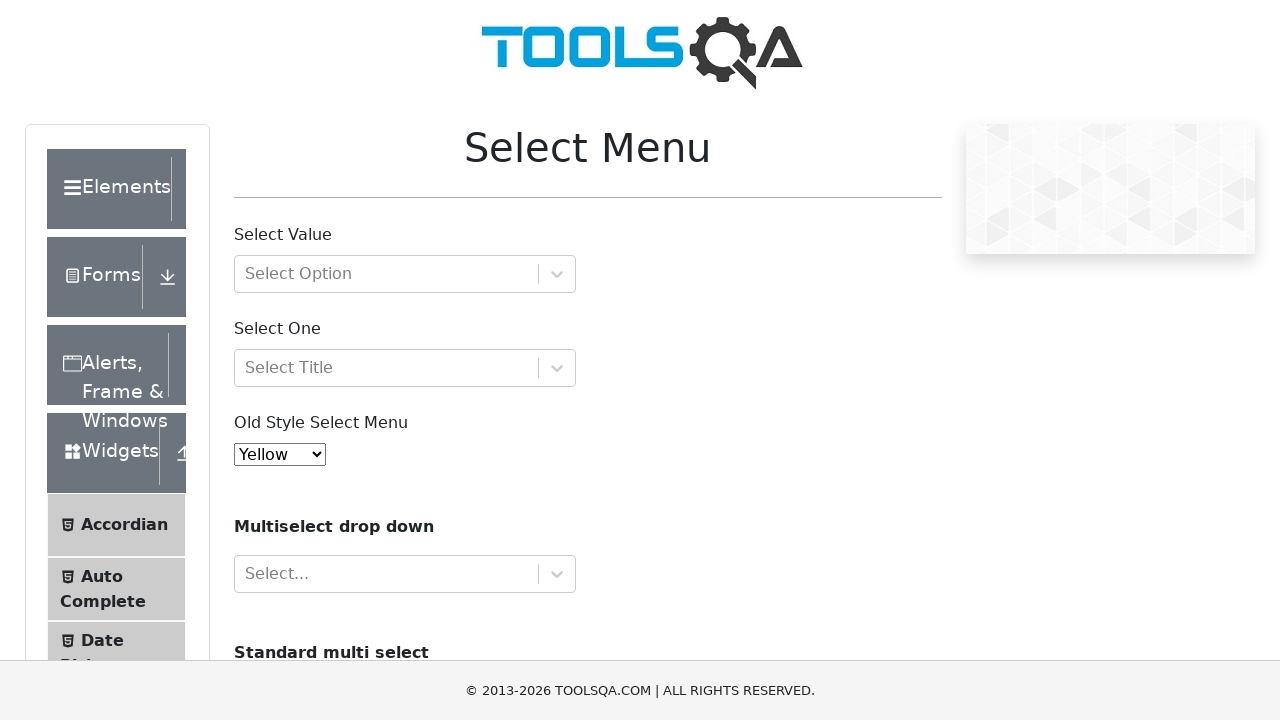